Tests clicking on the Instagram social media icon on the In-N-Out website

Starting URL: https://www.in-n-out.com/

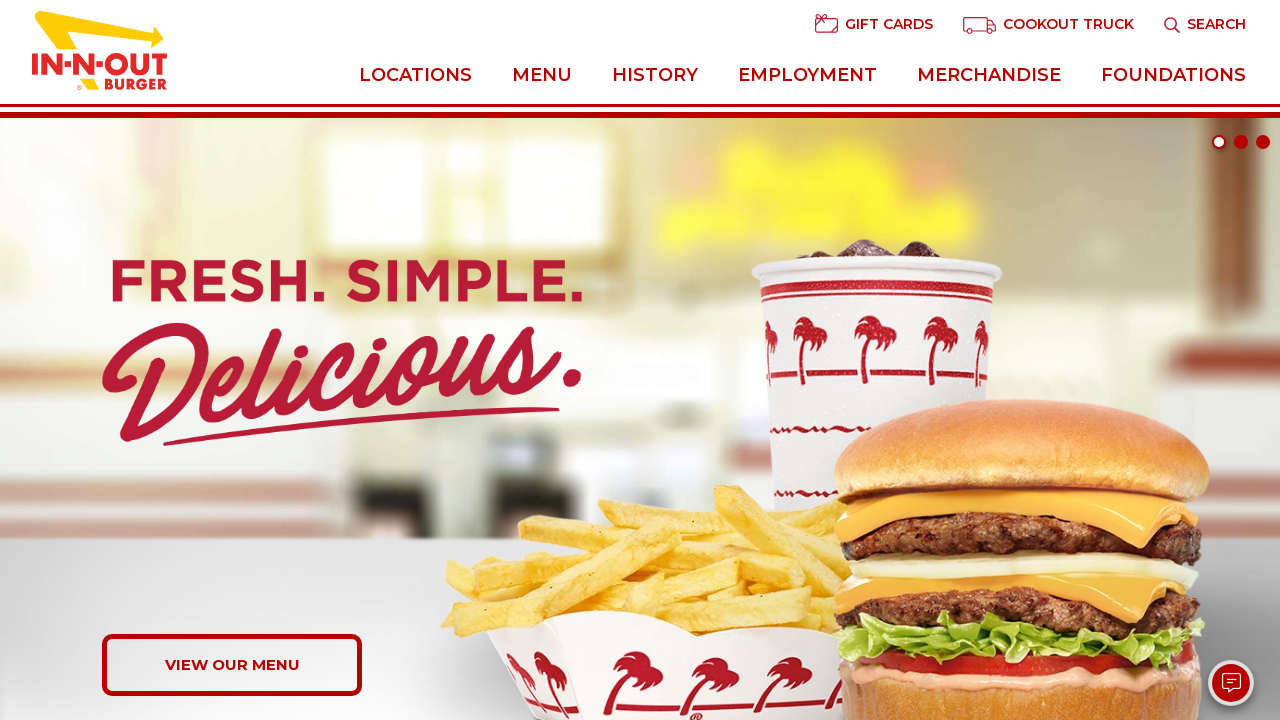

Clicked on Instagram social media icon at (672, 361) on .icon-instagram
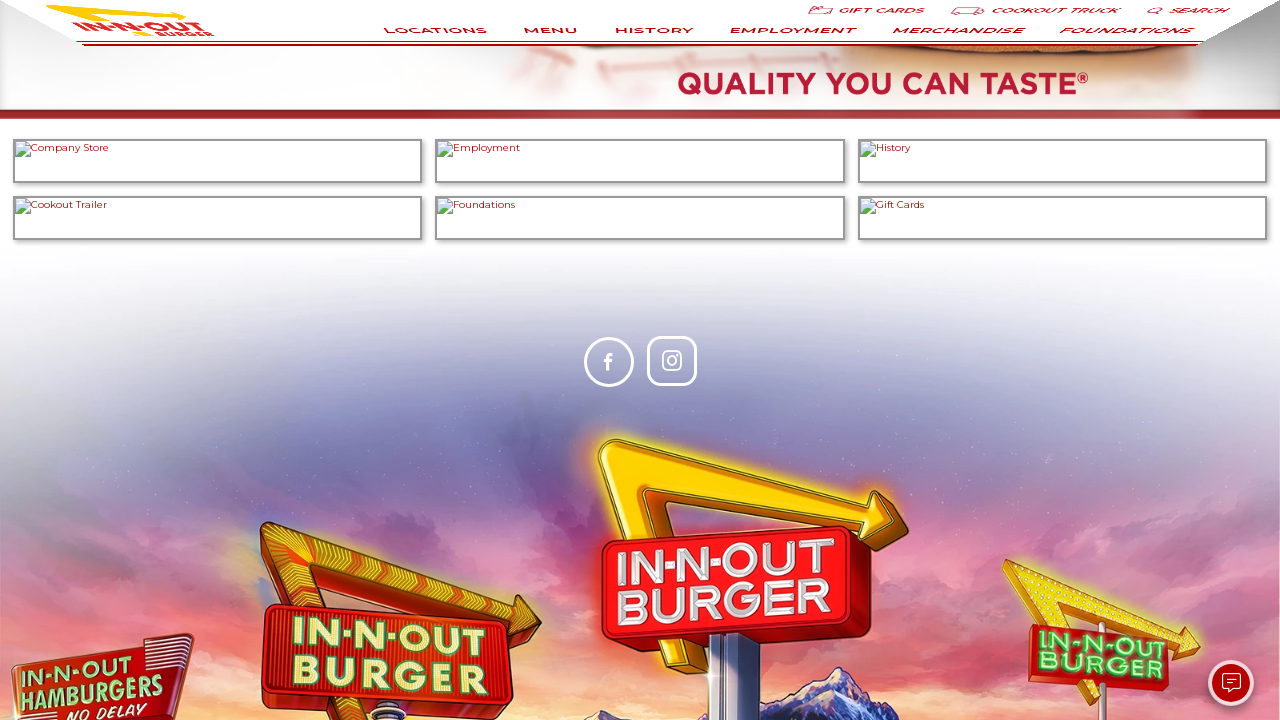

Waited for page to load and network to become idle
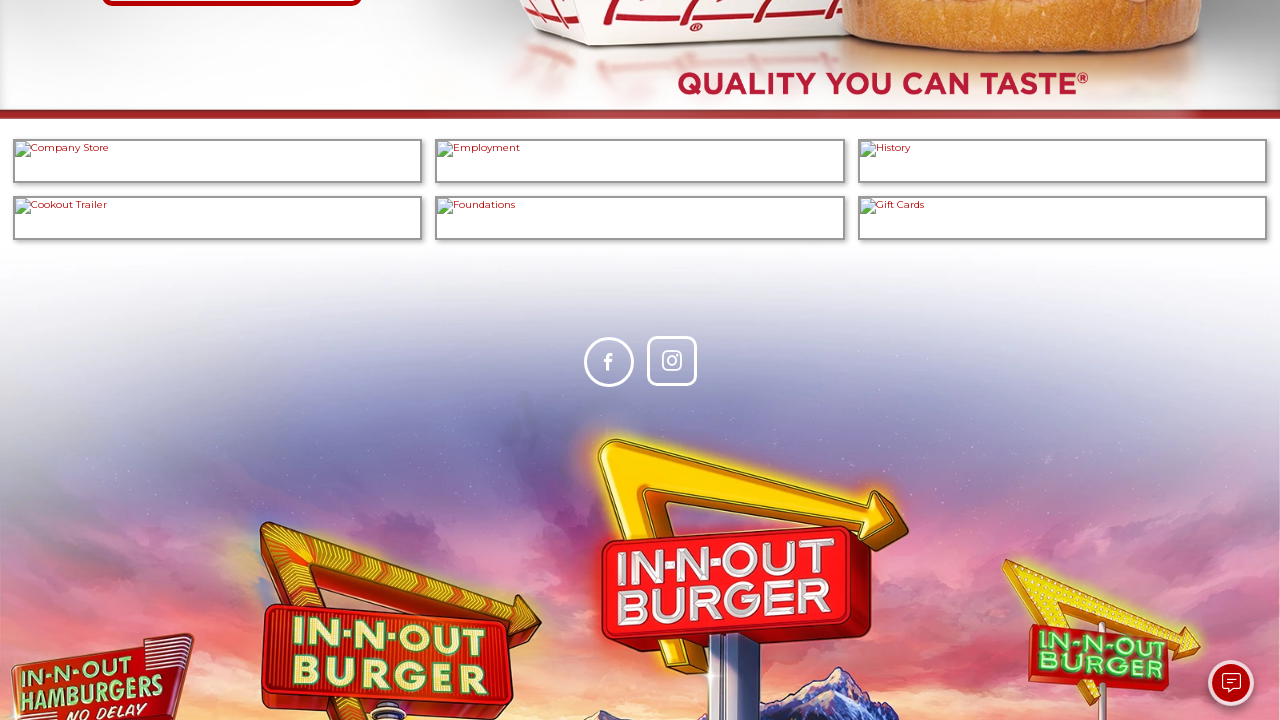

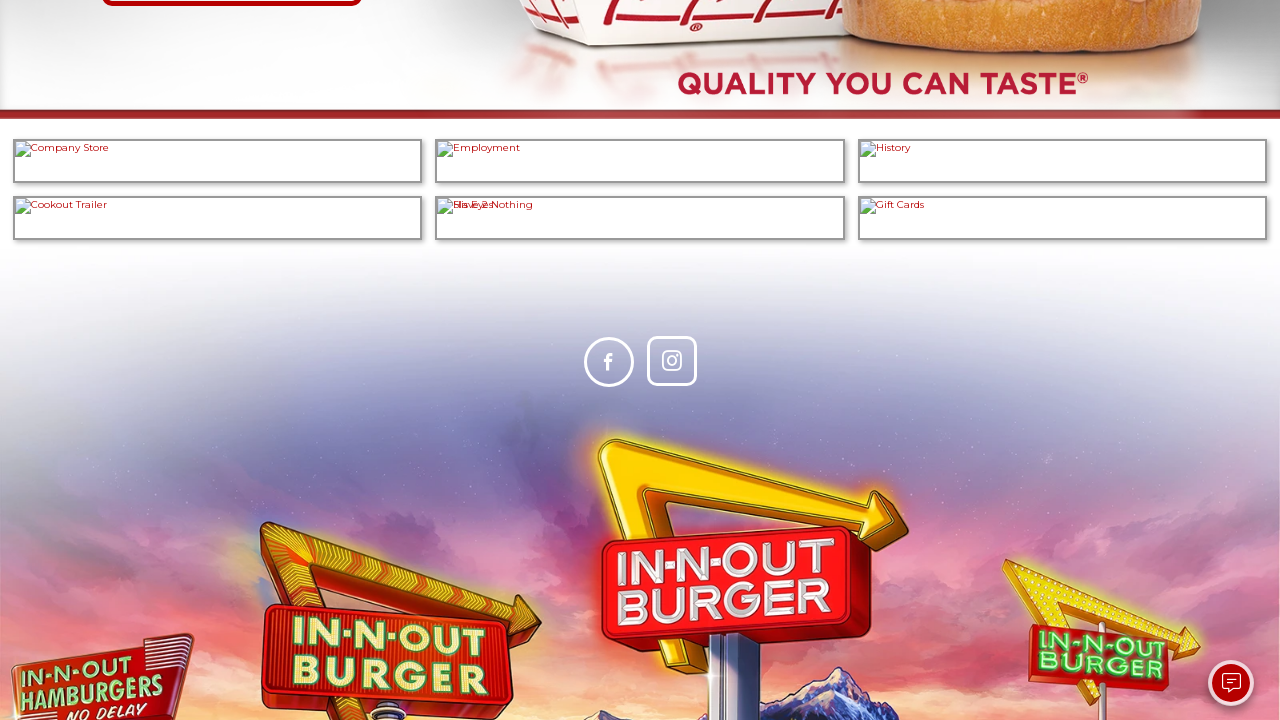